Tests that new todo items are appended to the bottom of the list by creating 3 items

Starting URL: https://demo.playwright.dev/todomvc

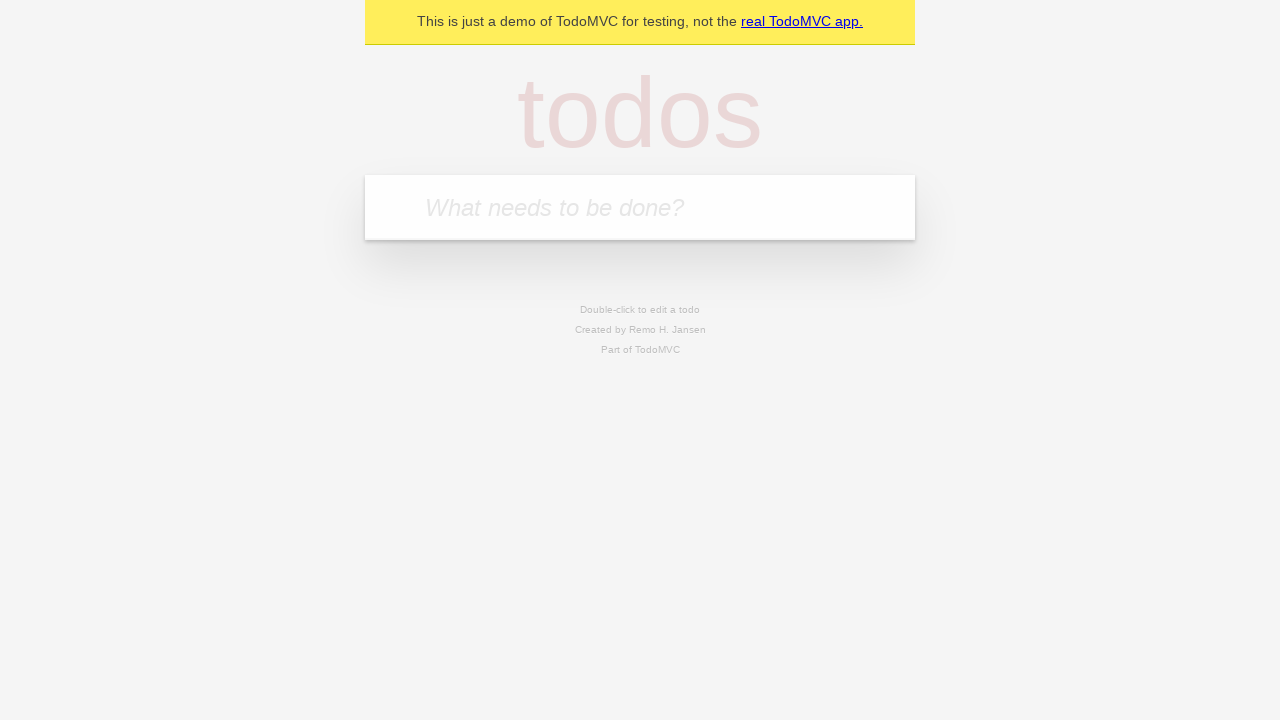

Filled todo input with 'buy some cheese' on internal:attr=[placeholder="What needs to be done?"i]
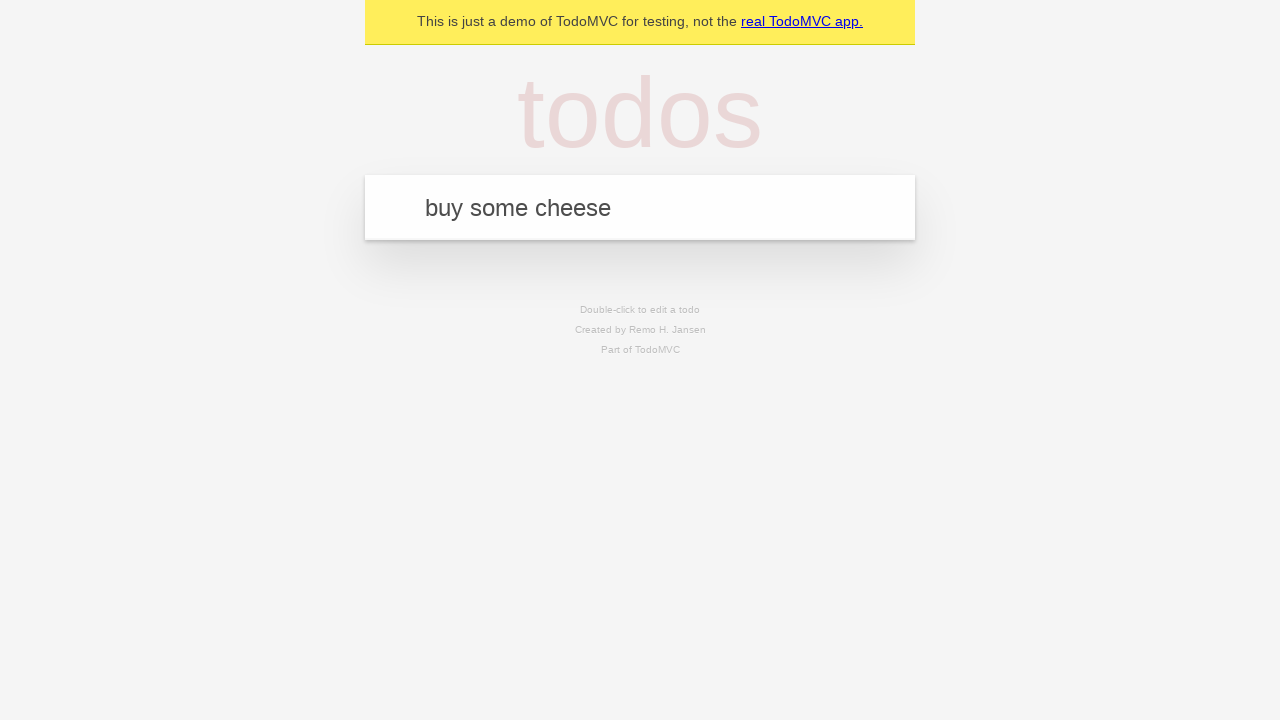

Pressed Enter to add first todo item on internal:attr=[placeholder="What needs to be done?"i]
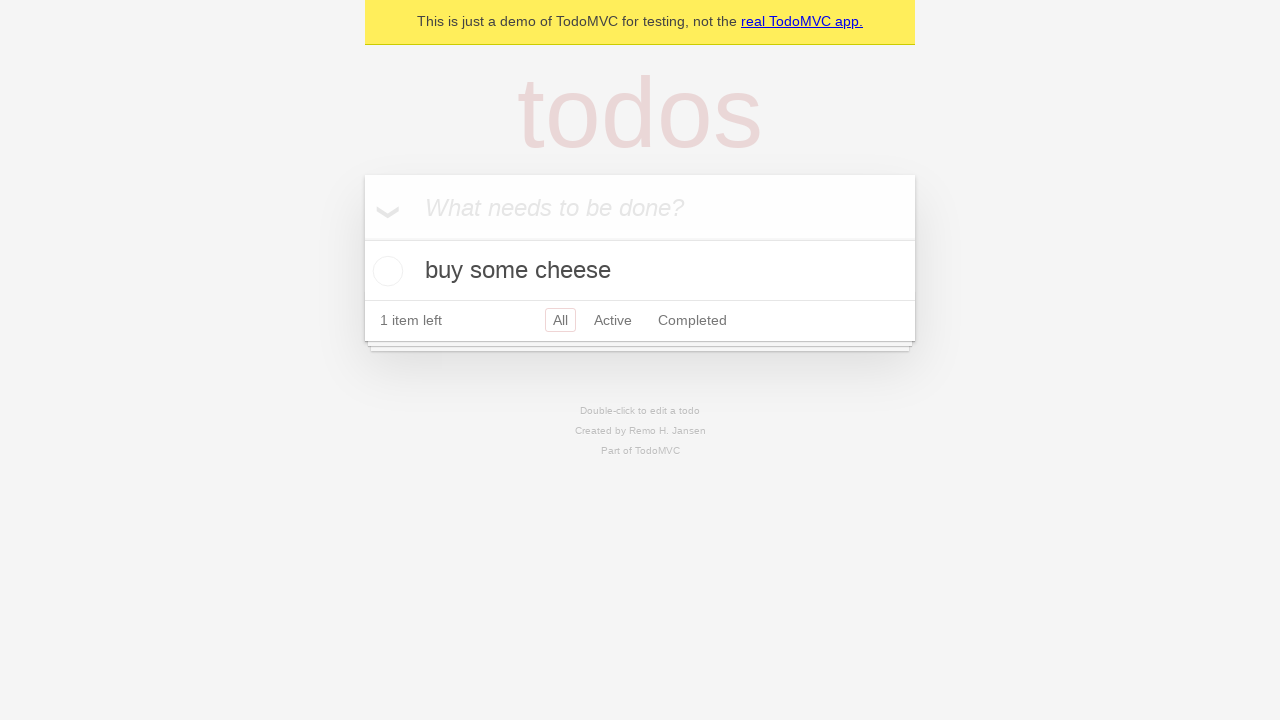

Filled todo input with 'feed the cat' on internal:attr=[placeholder="What needs to be done?"i]
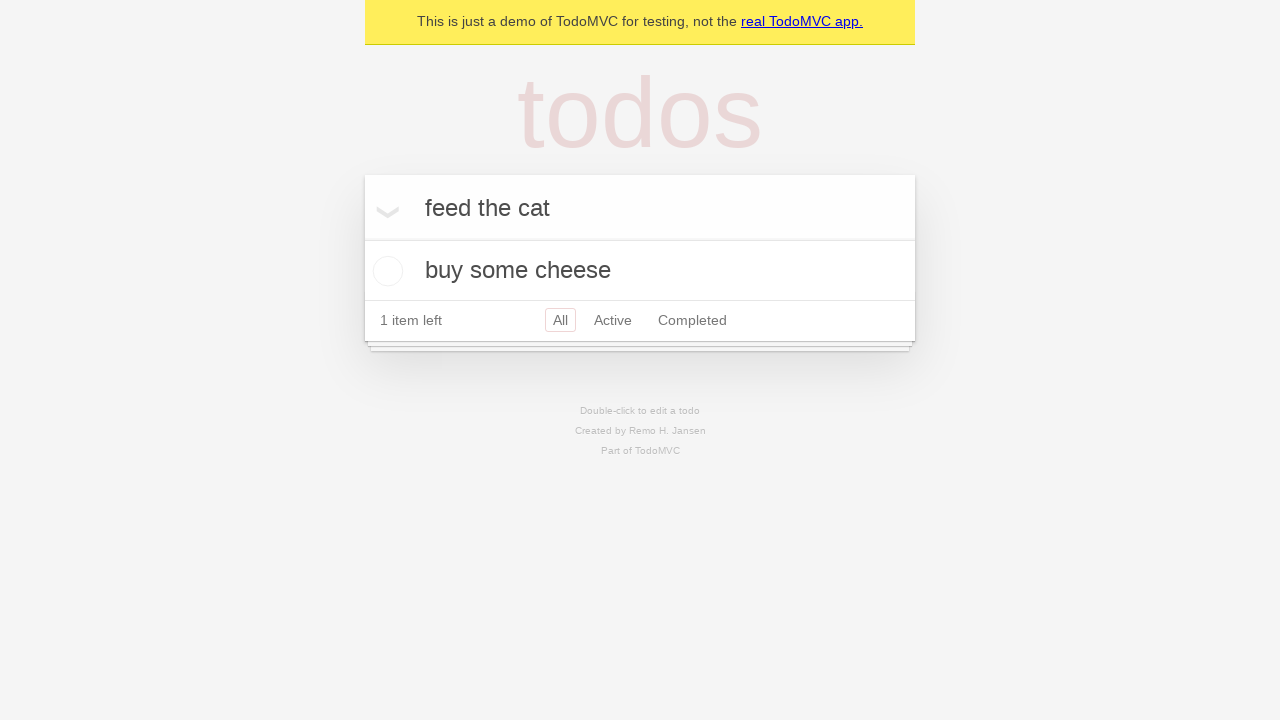

Pressed Enter to add second todo item on internal:attr=[placeholder="What needs to be done?"i]
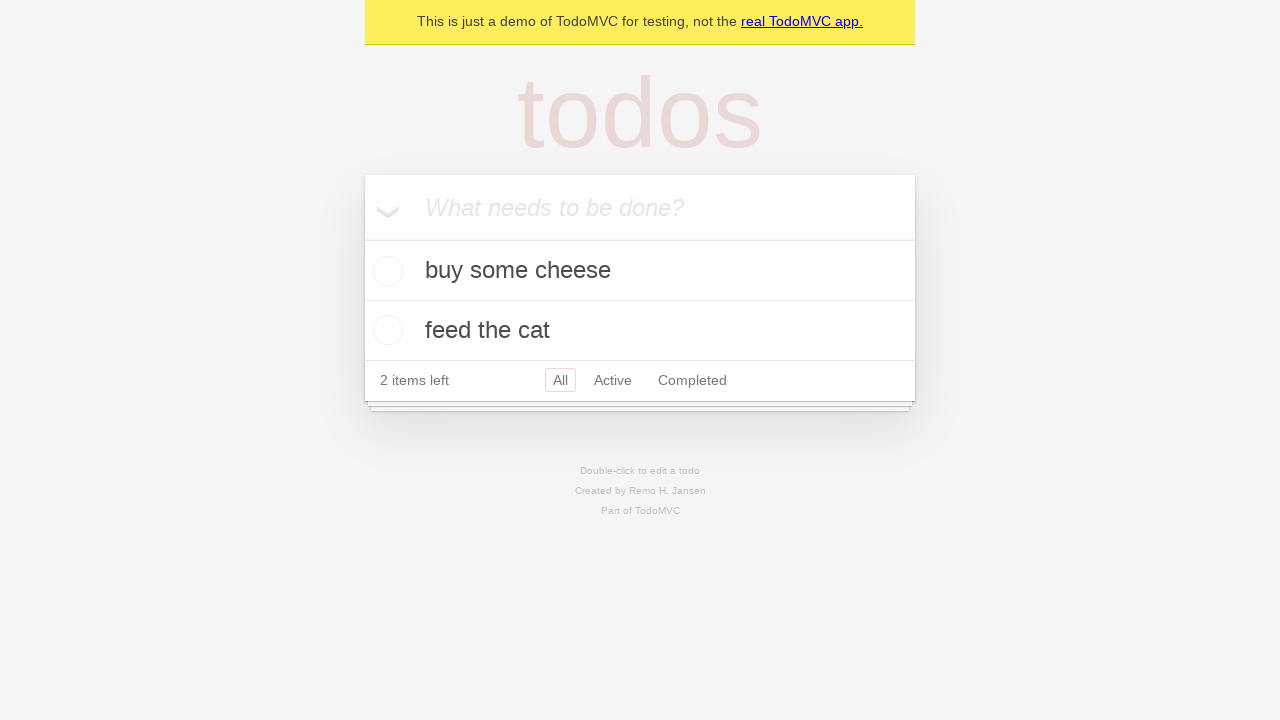

Filled todo input with 'book a doctors appointment' on internal:attr=[placeholder="What needs to be done?"i]
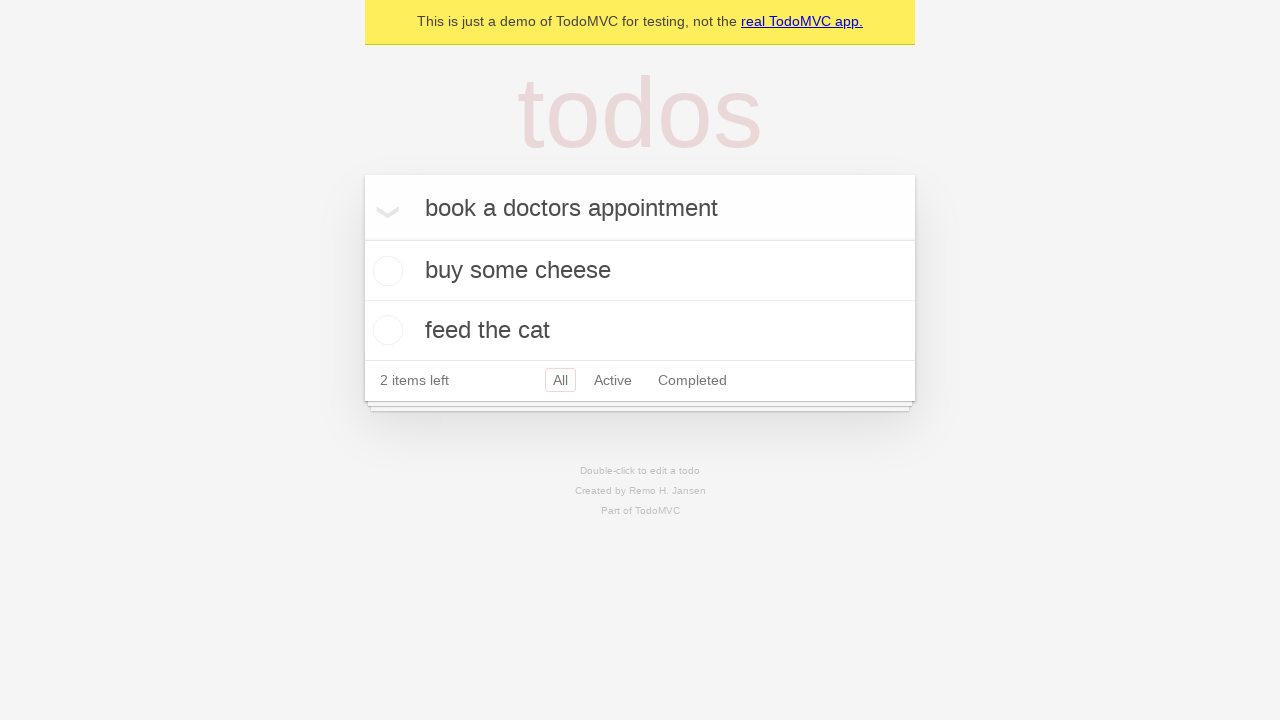

Pressed Enter to add third todo item on internal:attr=[placeholder="What needs to be done?"i]
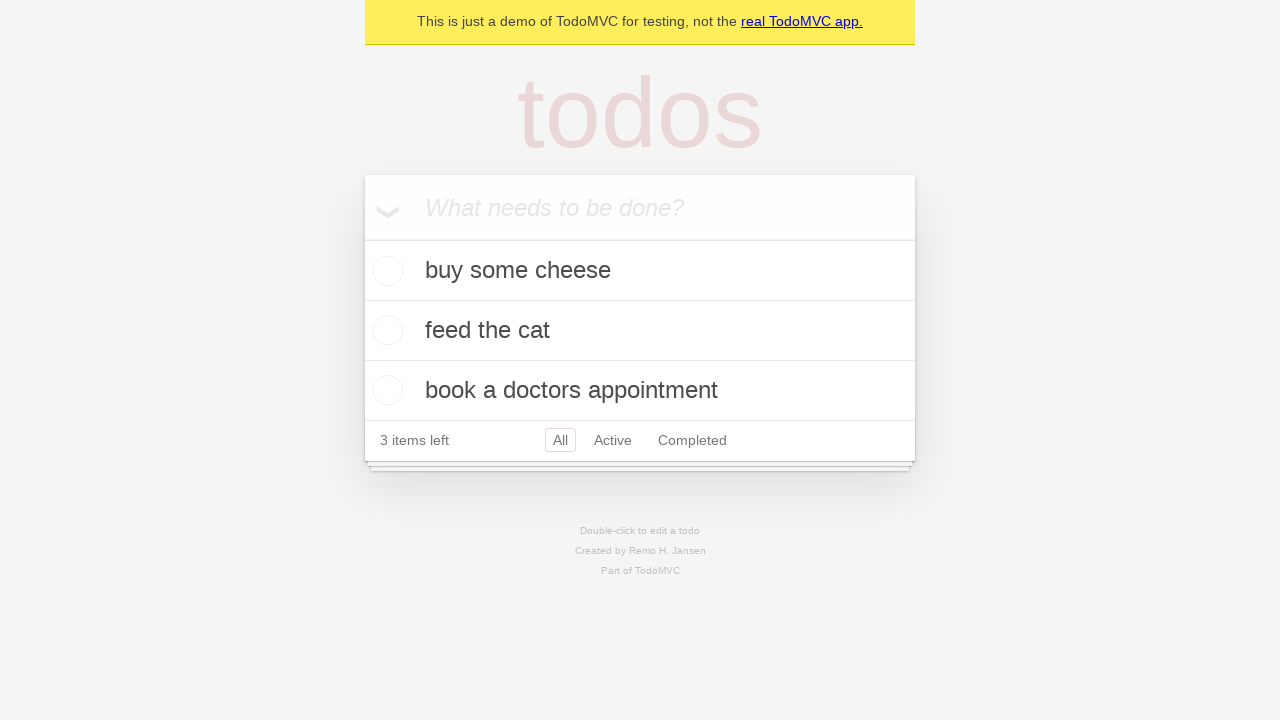

Todo count element appeared, confirming all 3 items were added
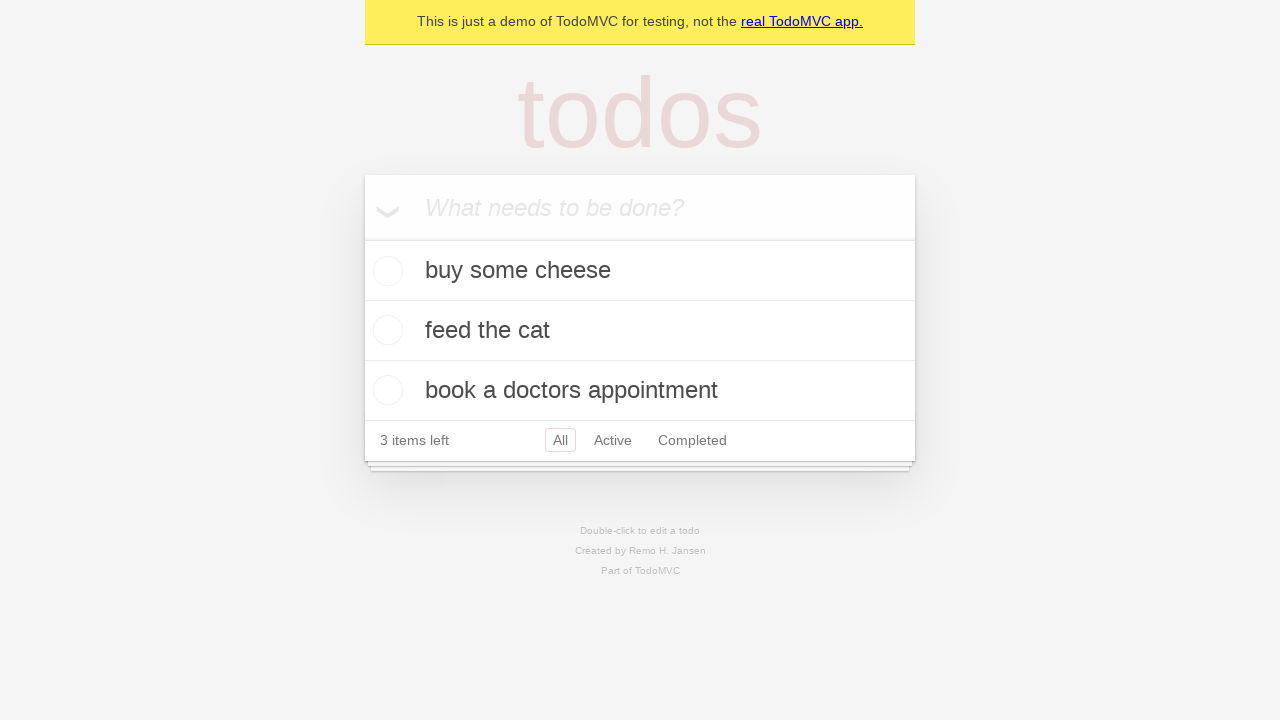

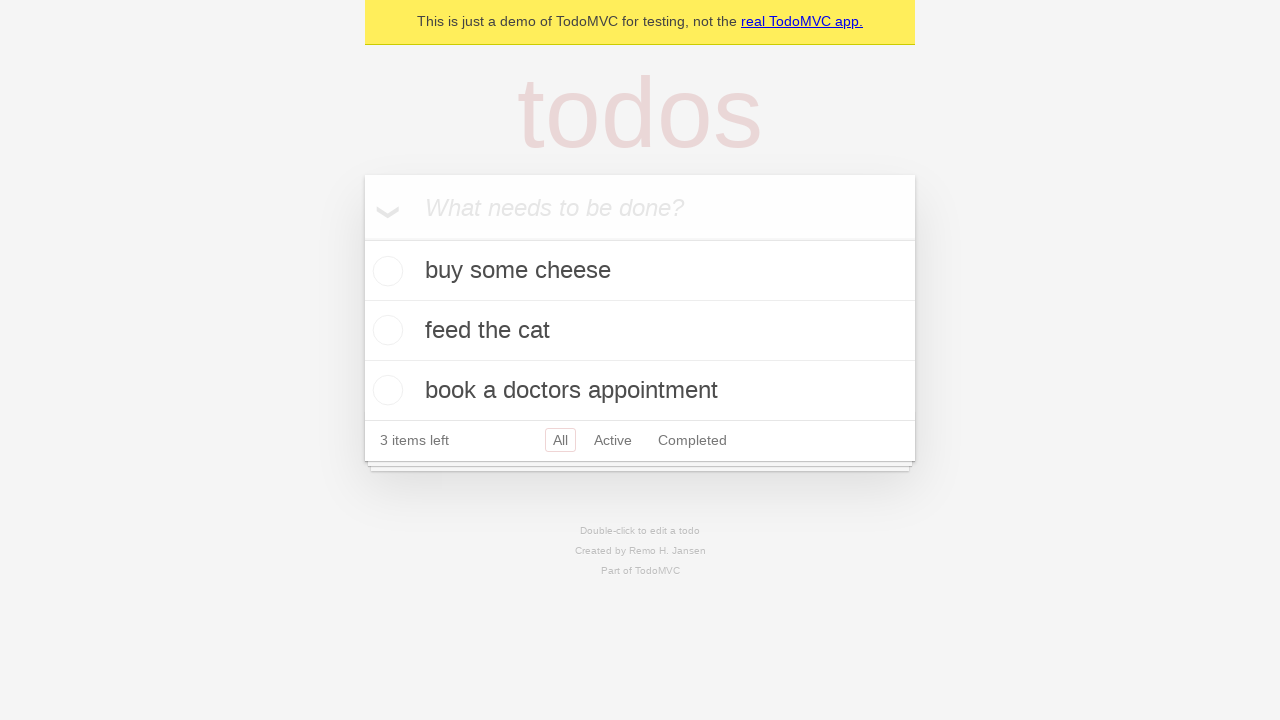